Tests jQuery UI menu by clicking on Enabled menu item and hovering over Downloads submenu

Starting URL: http://the-internet.herokuapp.com/jqueryui/menu

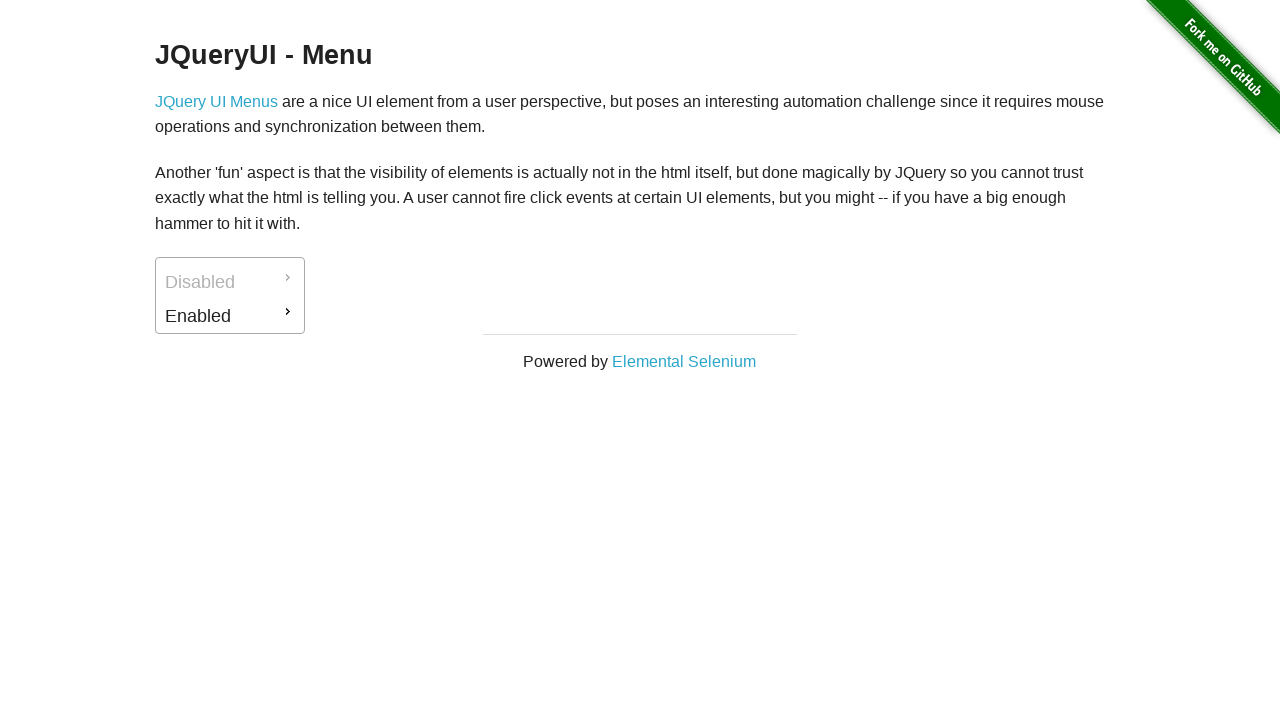

Menu loaded successfully
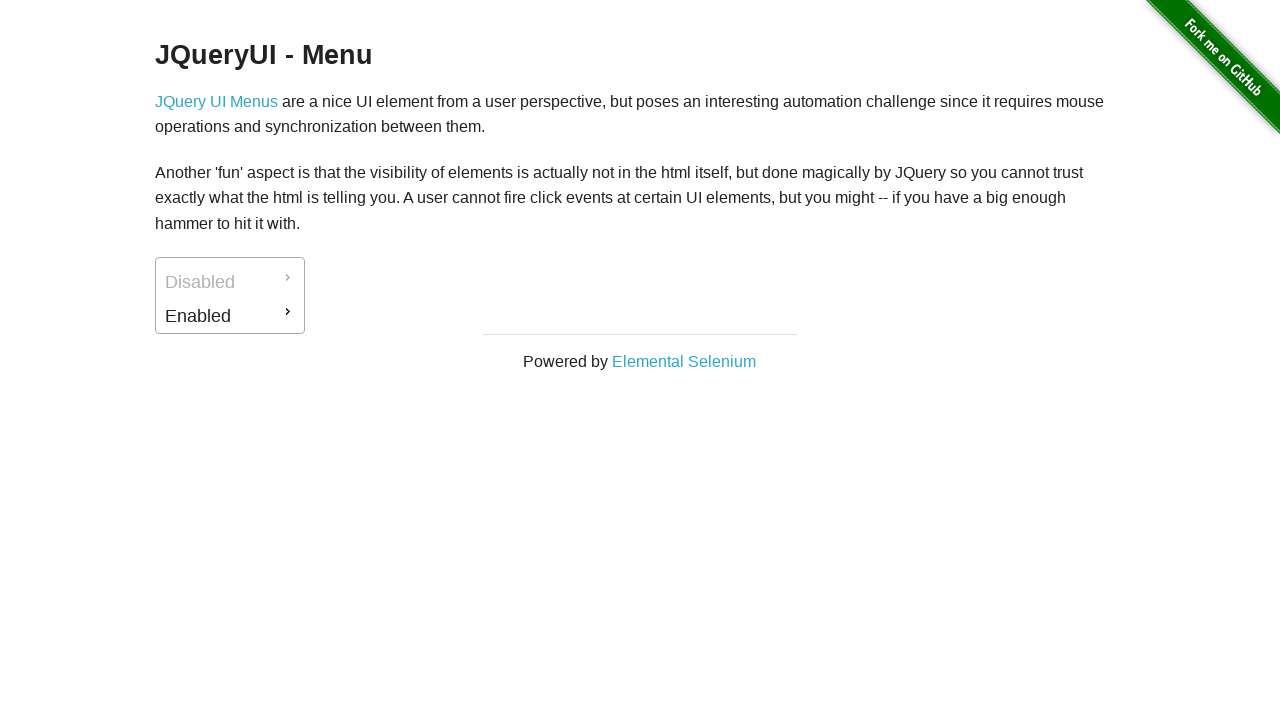

Clicked on Enabled menu item at (230, 316) on #ui-id-2
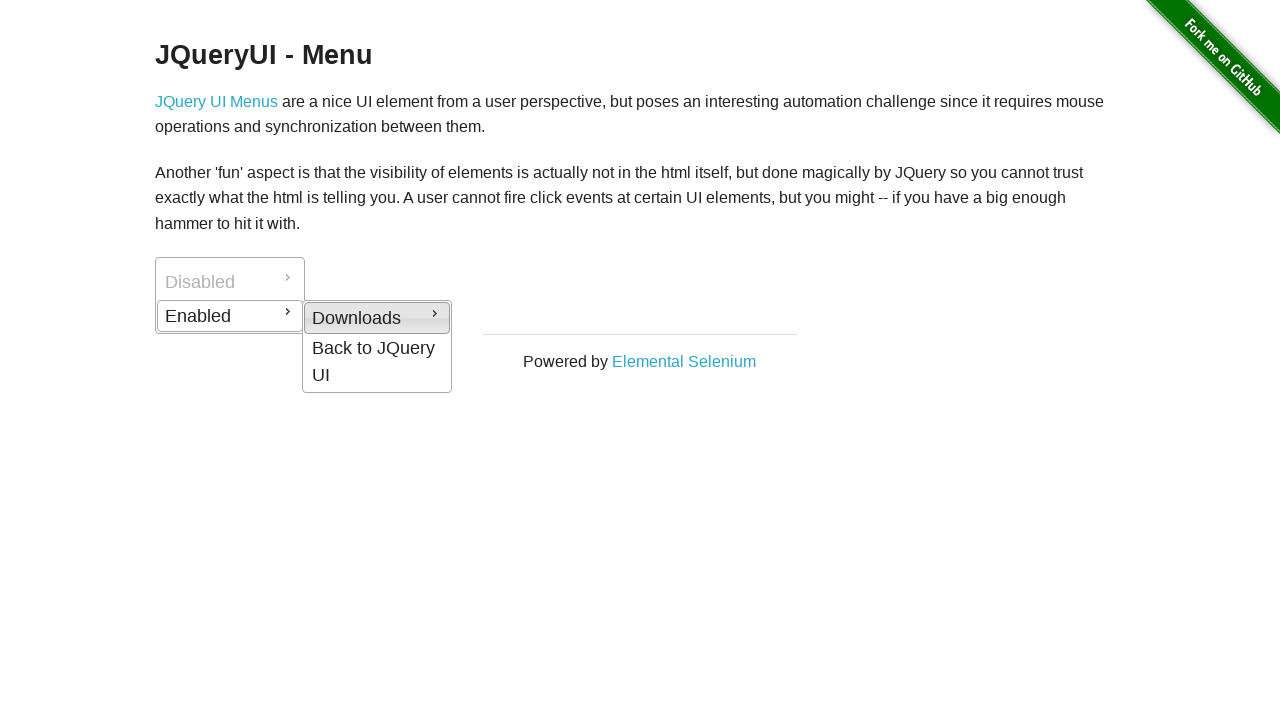

Hovered over Enabled menu item to reveal submenu at (230, 316) on #ui-id-2
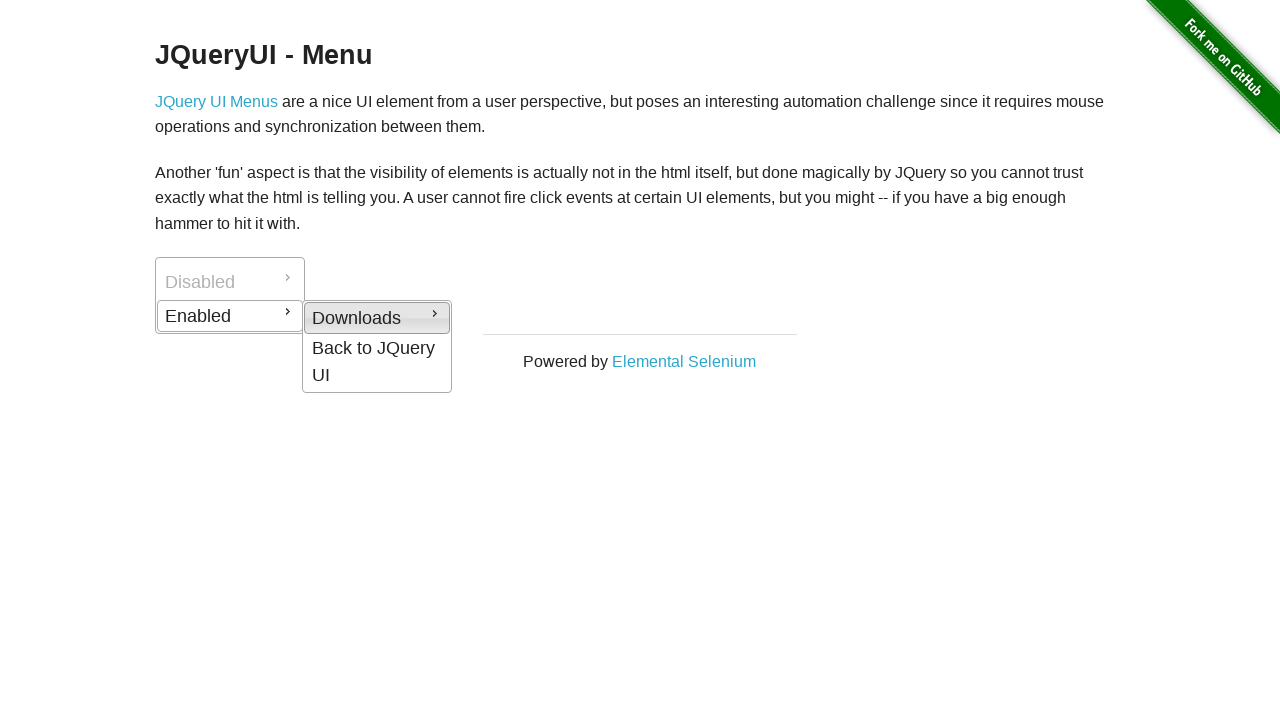

Downloads submenu loaded
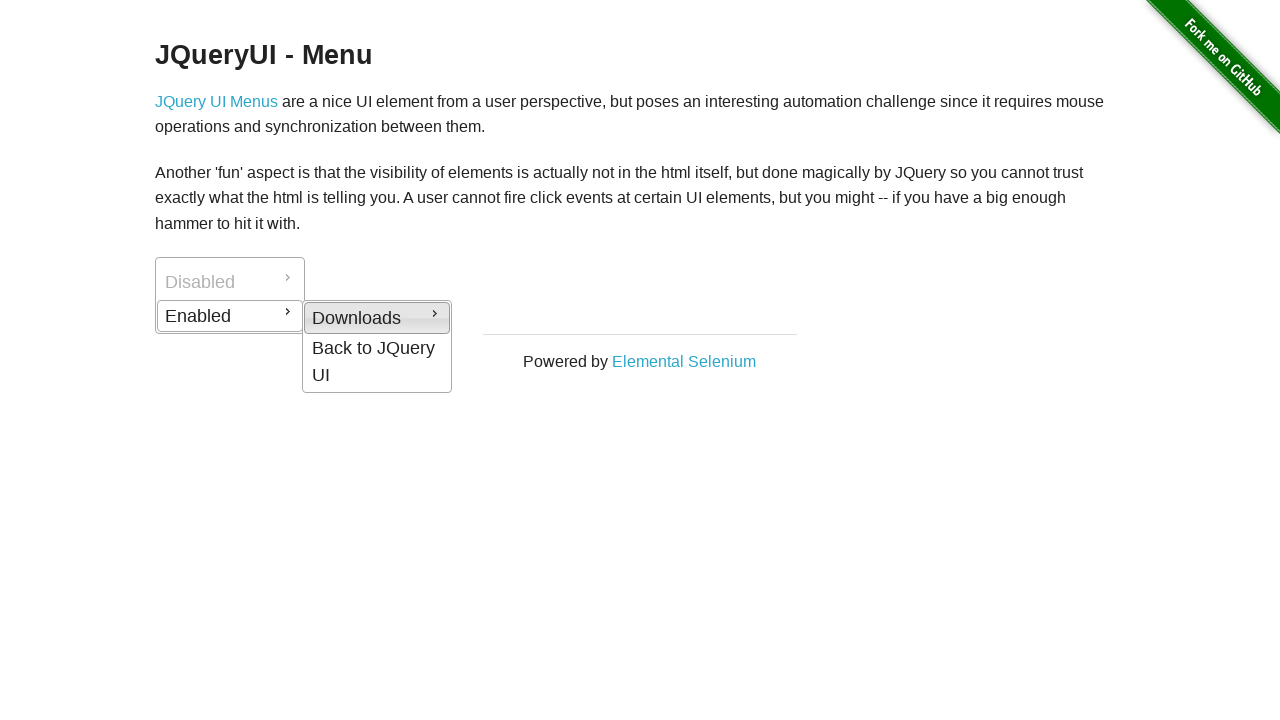

Hovered over Downloads submenu at (377, 318) on #ui-id-4
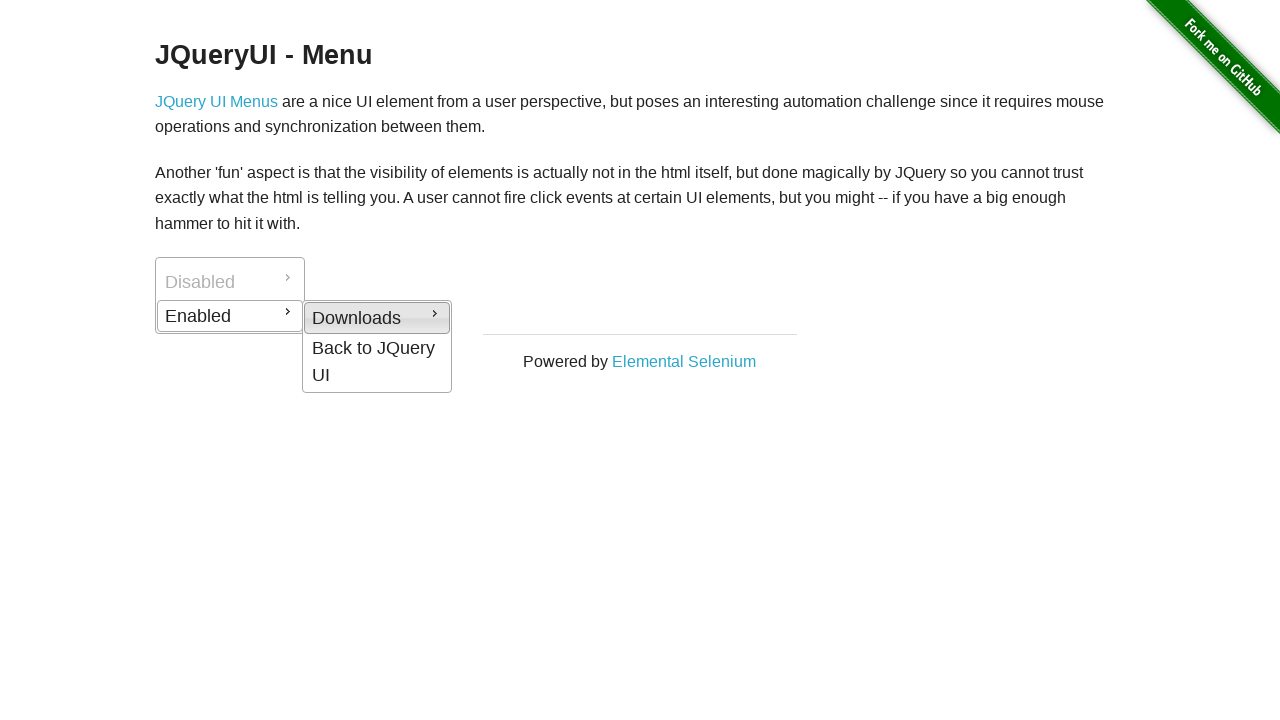

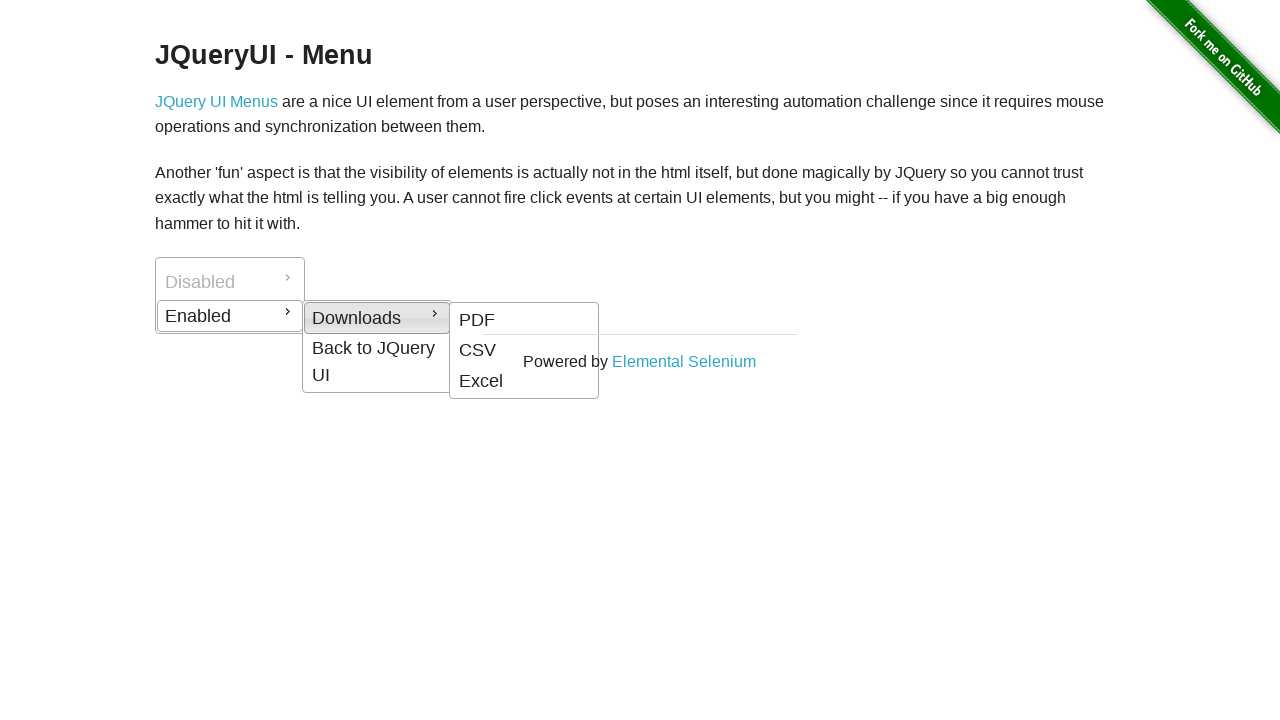